Tests invalid sign-up by entering duplicate phone number and business ID, then verifying error message appears

Starting URL: https://qa.trado.ai/

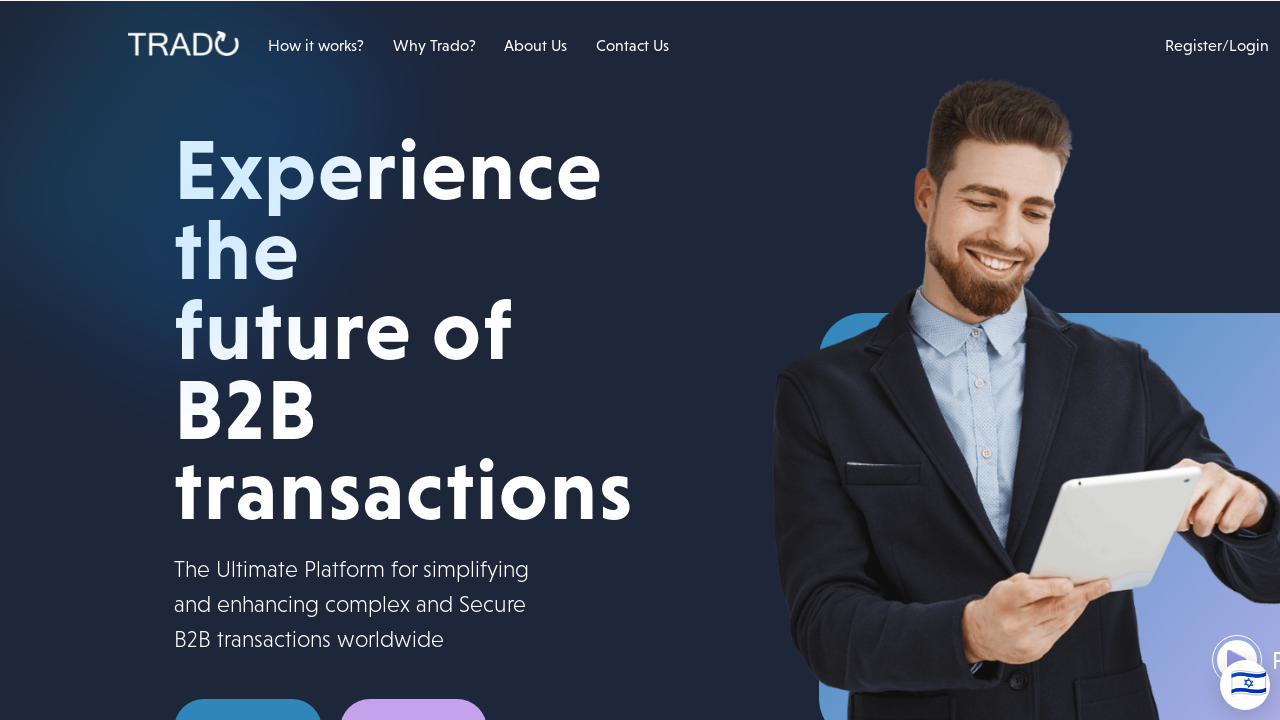

Clicked login button at (1217, 45) on xpath=//*[@id="root"]/div/div[2]/div/section/nav/div/div[2]/a
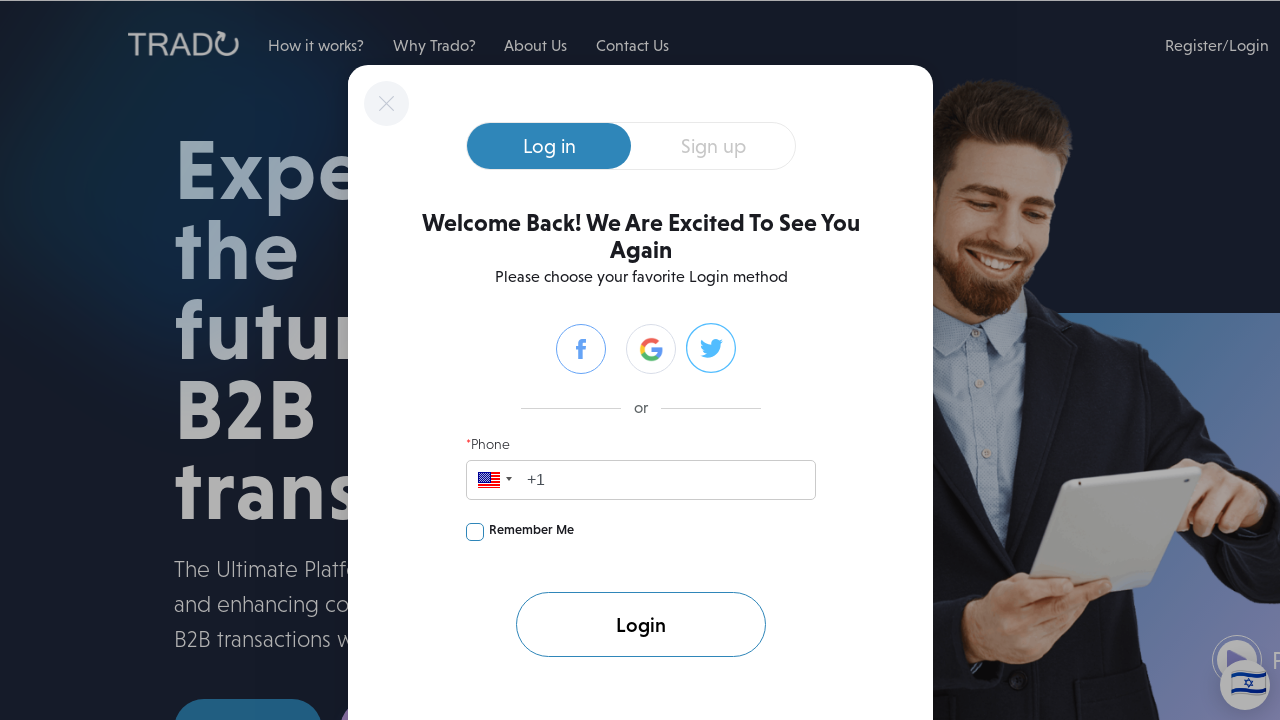

Clicked registration button at (713, 146) on xpath=//*[@id="root"]/div/div[4]/div/div/div/div/div[1]/span[2]
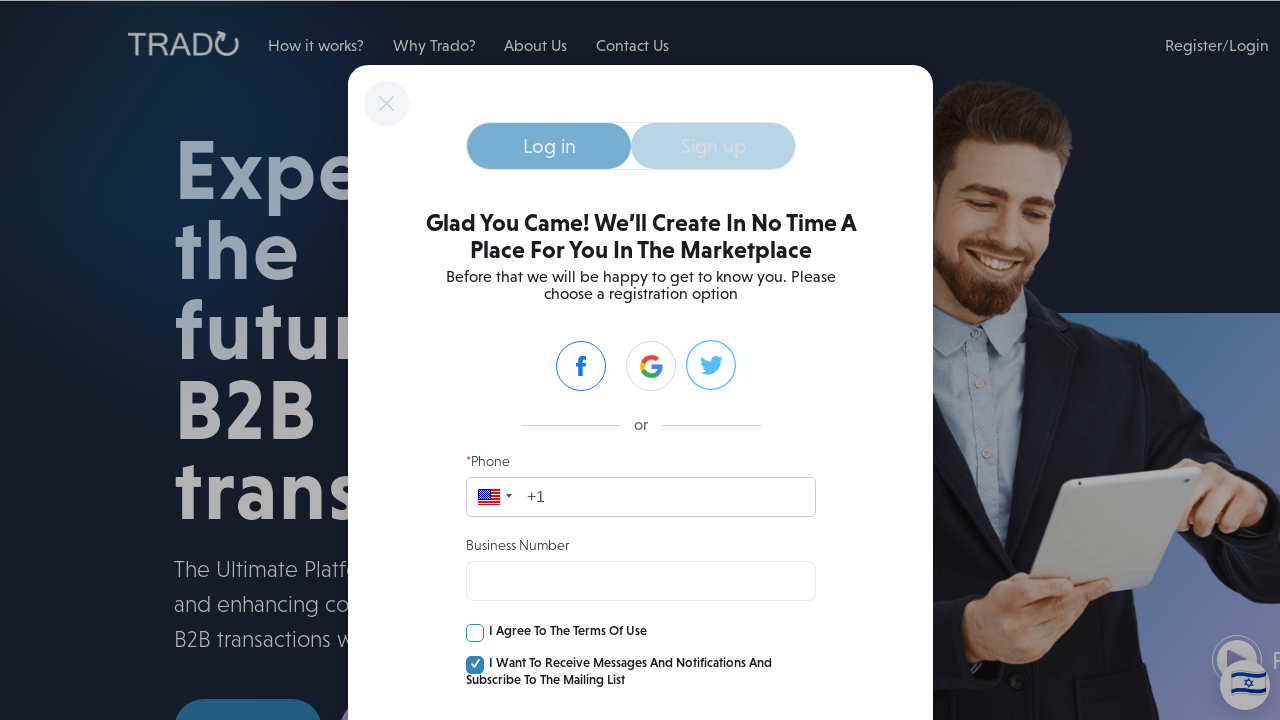

Clicked phone number input field at (641, 497) on xpath=//*[@id="root"]/div/div[4]/div/div/div/div/form/div[1]/div[1]/div[1]/div/i
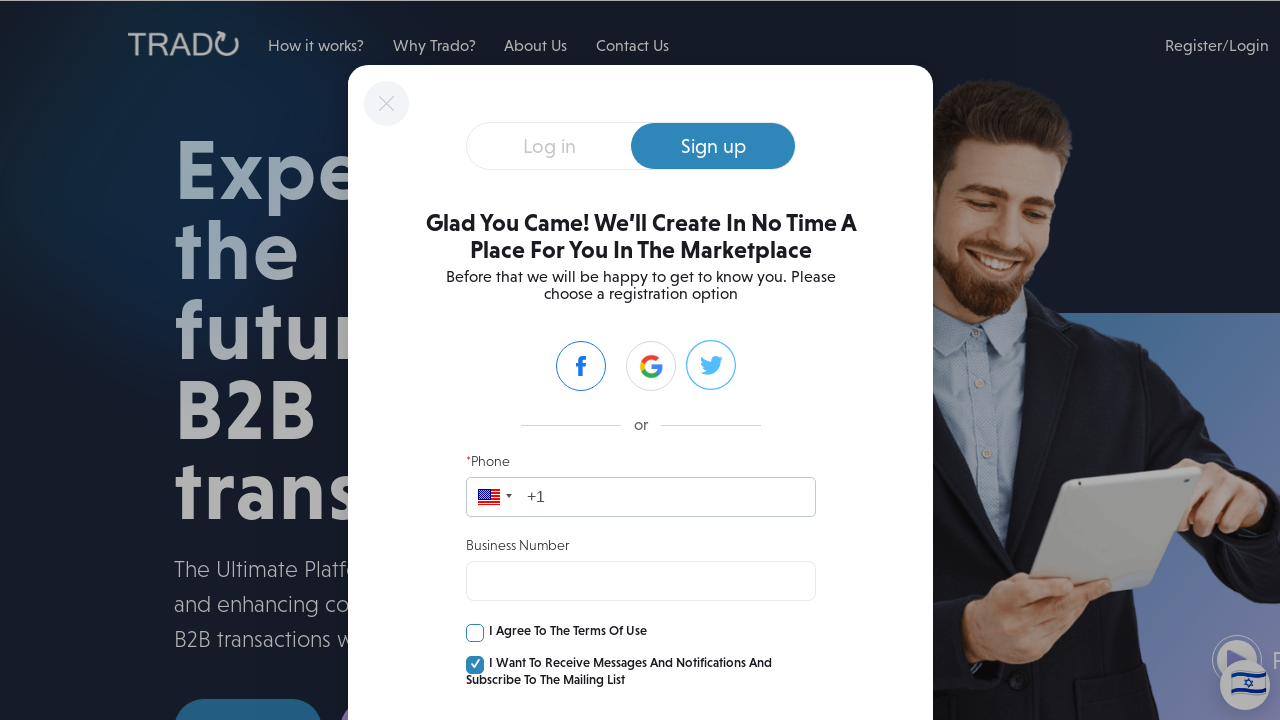

Filled phone number field with duplicate number '525428670' on //*[@id="root"]/div/div[4]/div/div/div/div/form/div[1]/div[1]/div[1]/div/input
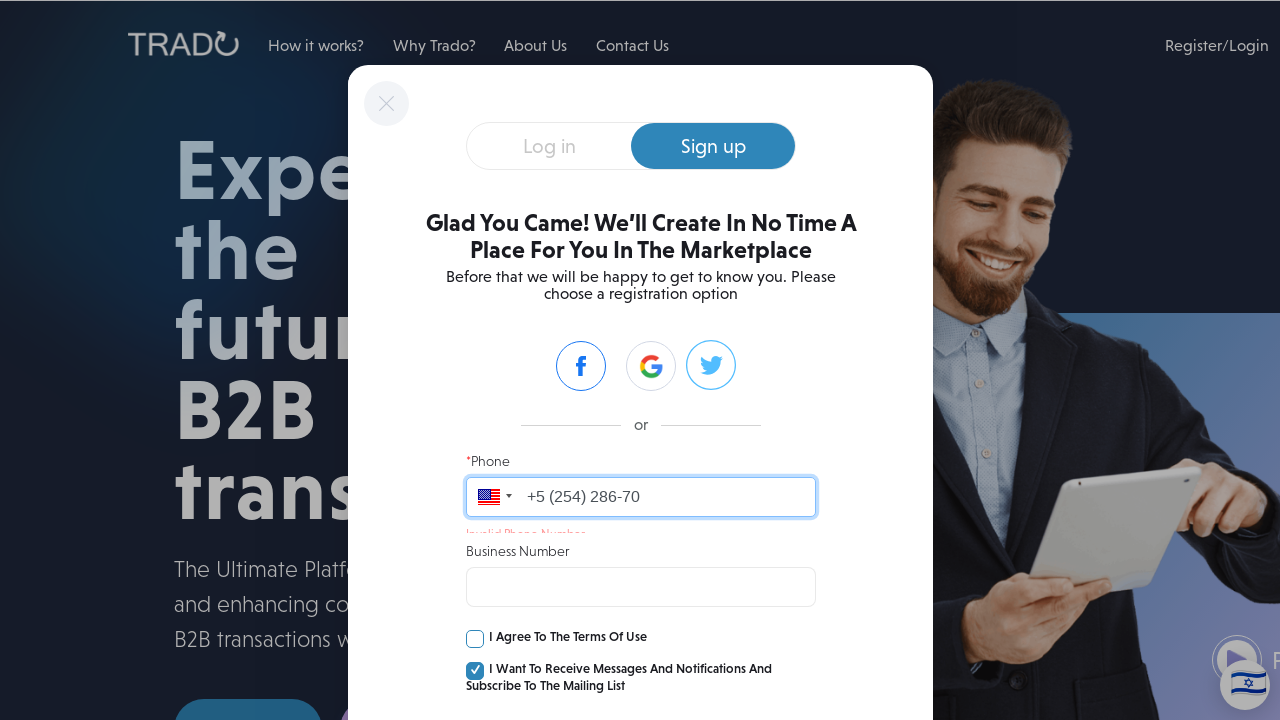

Clicked business ID input field at (641, 596) on xpath=//*[@id="root"]/div/div[4]/div/div/div/div/form/div[1]/div[2]/span/input
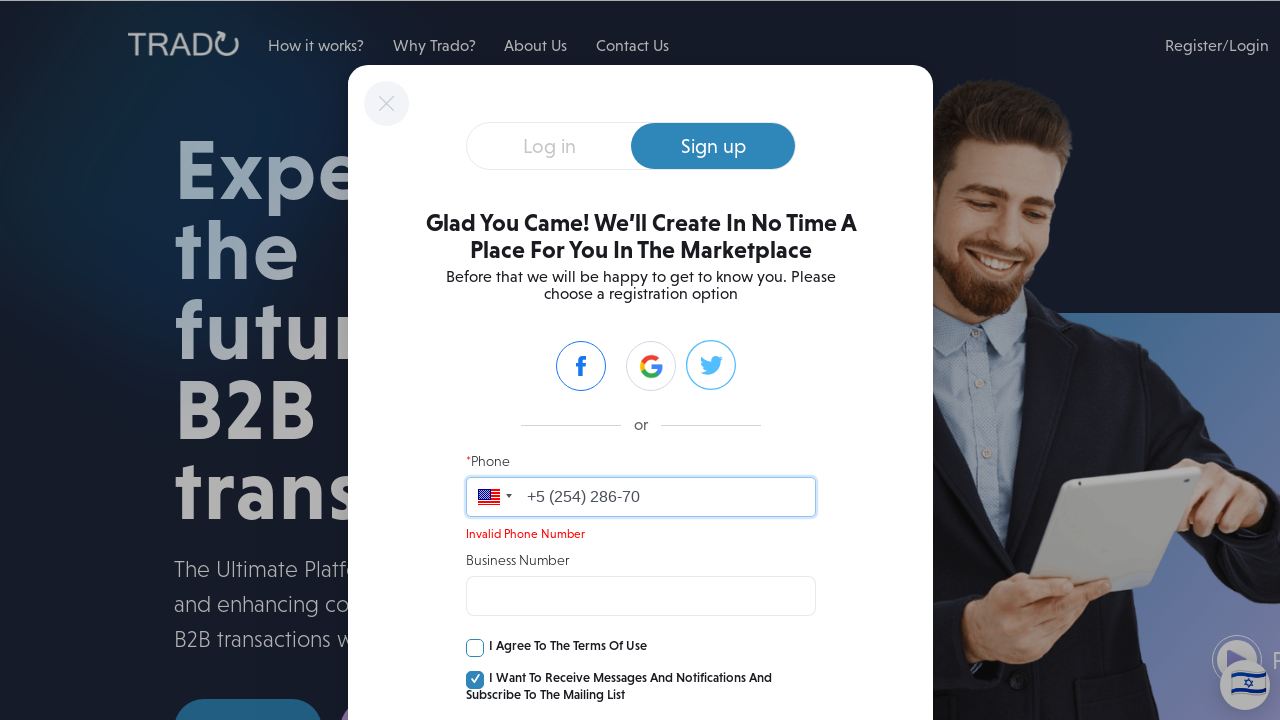

Filled business ID field with duplicate ID '558878' on //*[@id="root"]/div/div[4]/div/div/div/div/form/div[1]/div[2]/span/input
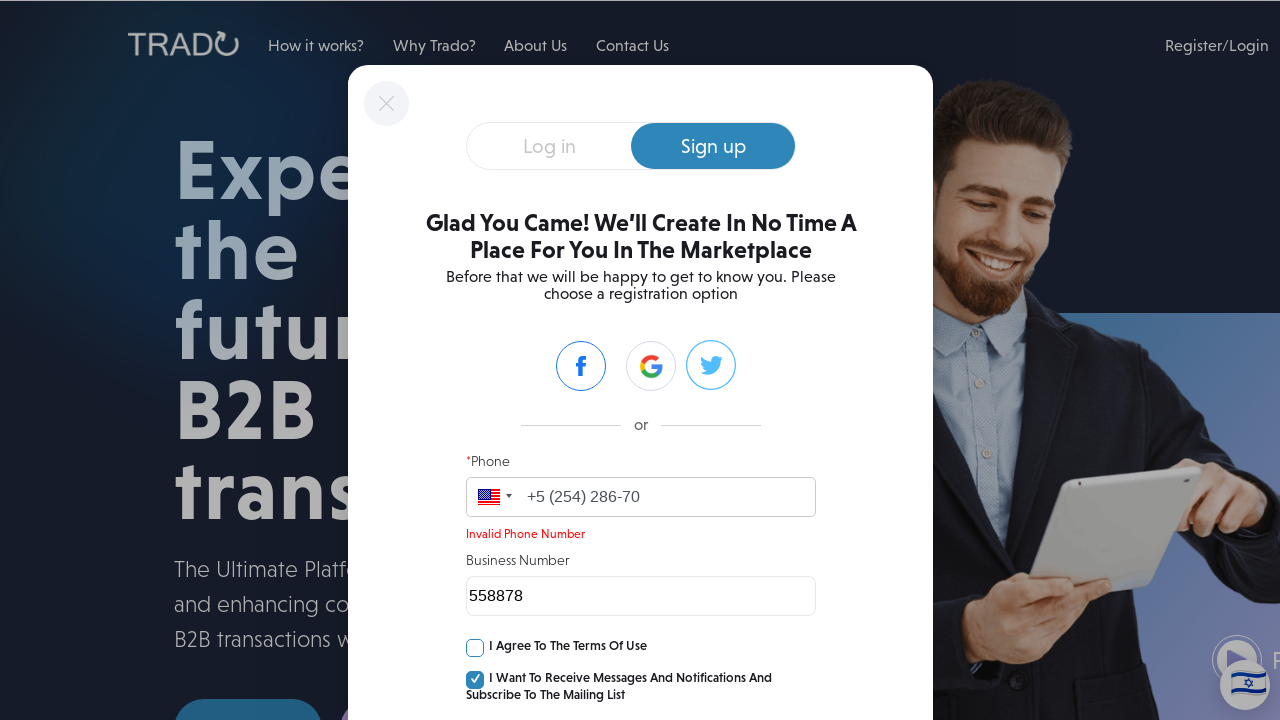

Clicked verify button at (476, 646) on xpath=//*[@id="root"]/div/div[4]/div/div/div/div/form/div[1]/div[3]/span/span/sp
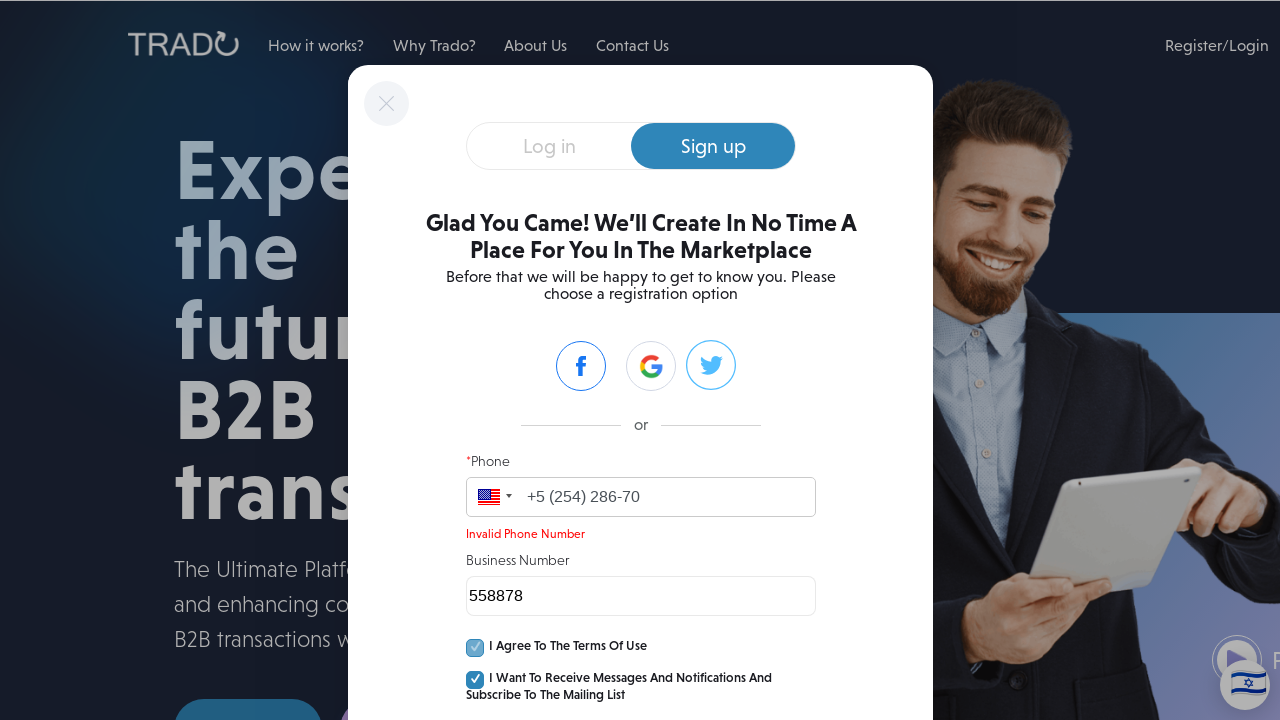

Clicked enter/submit button at (641, 622) on xpath=//*[@id="root"]/div/div[4]/div/div/div/div/form/div[4]/input
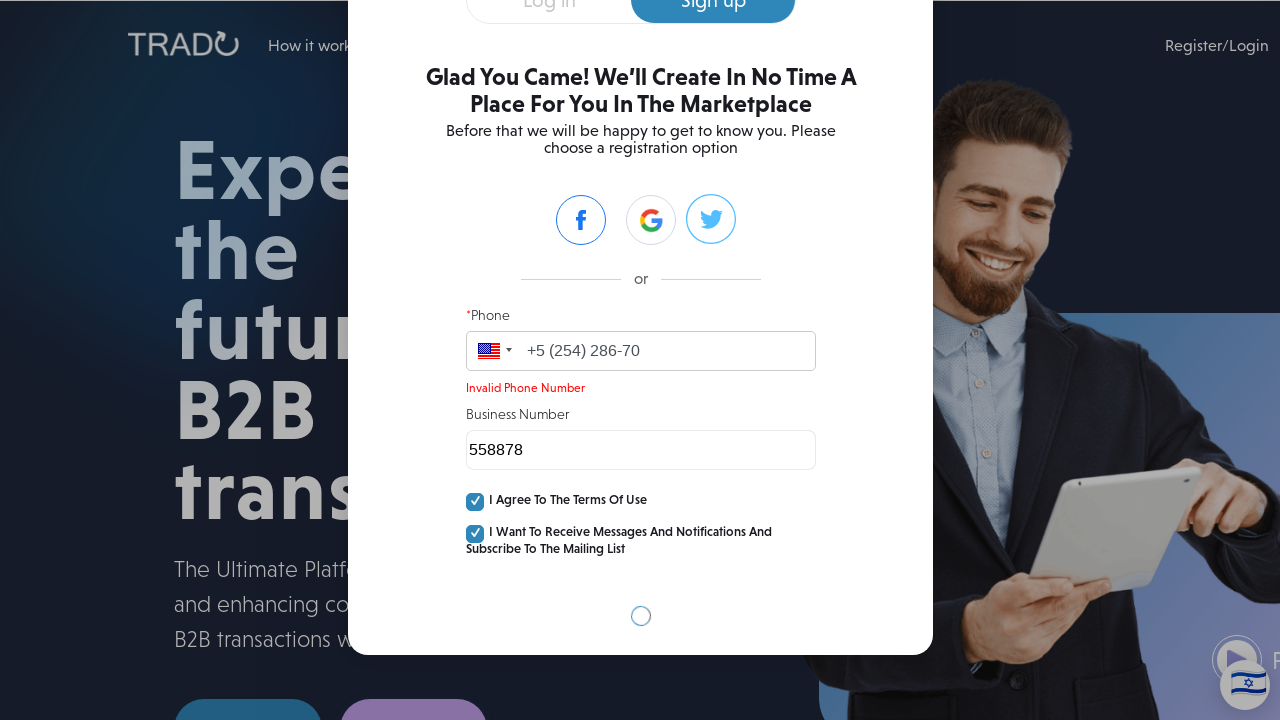

Error message appeared for duplicate phone number and business ID
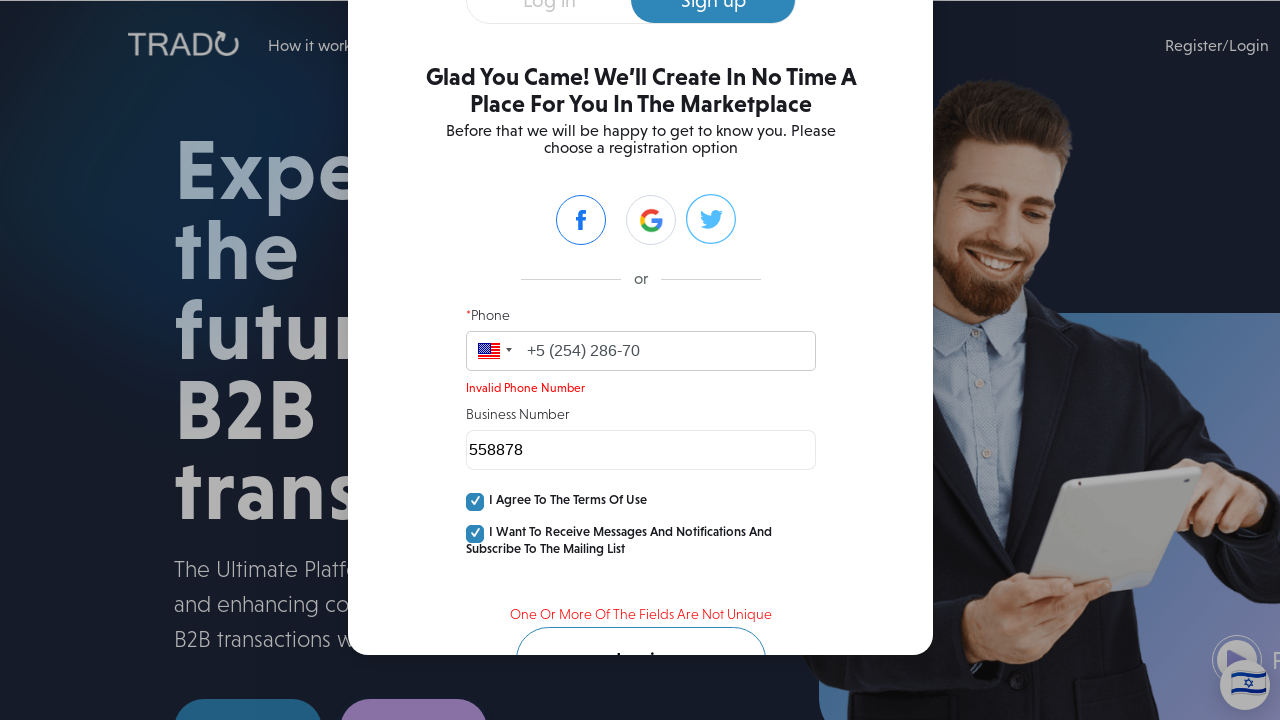

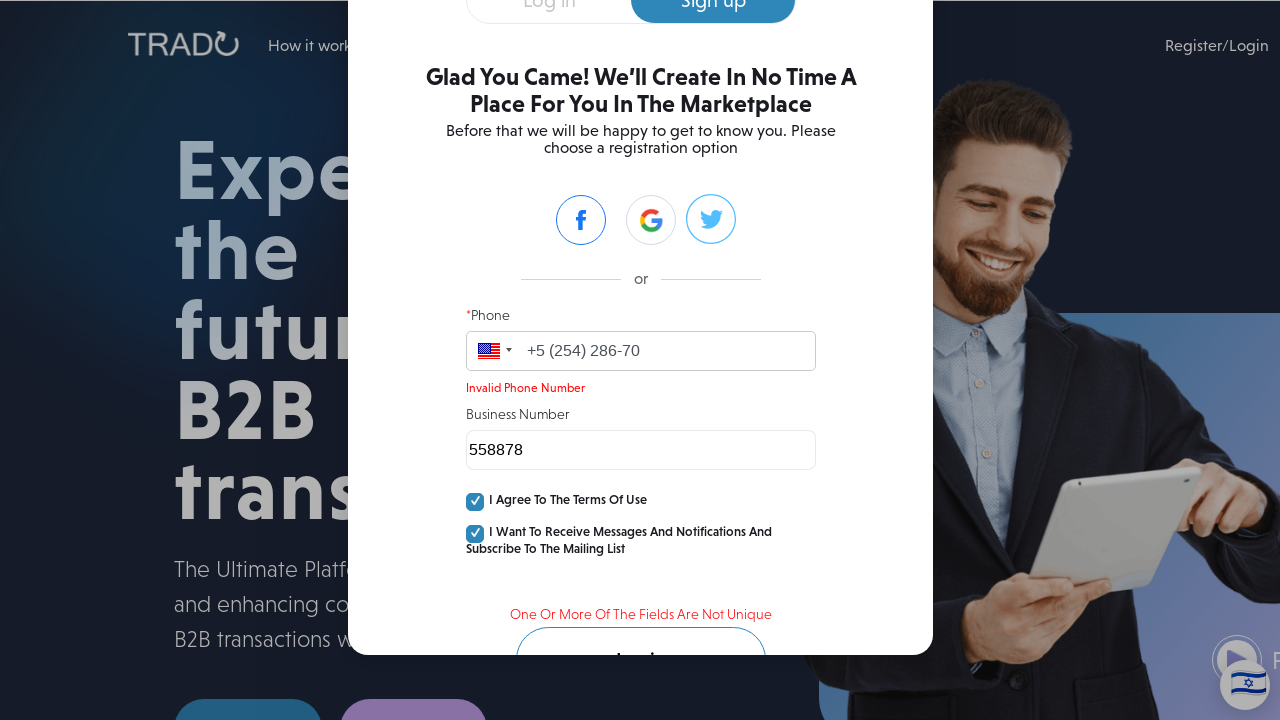